Tests the complete order placement flow on DemoBlaze e-commerce site: adds a product to cart, navigates to cart, fills out the order form with shipping and payment details, and verifies the order confirmation modal appears.

Starting URL: https://www.demoblaze.com/

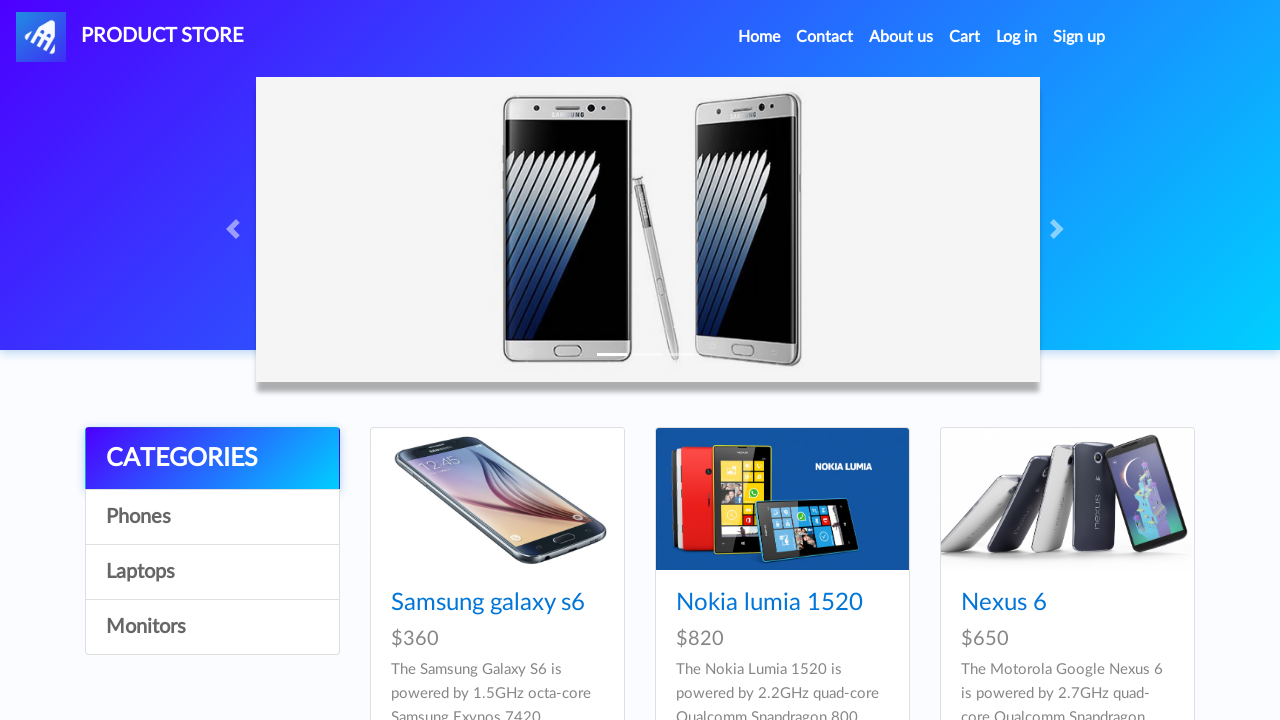

Waited for product list to load
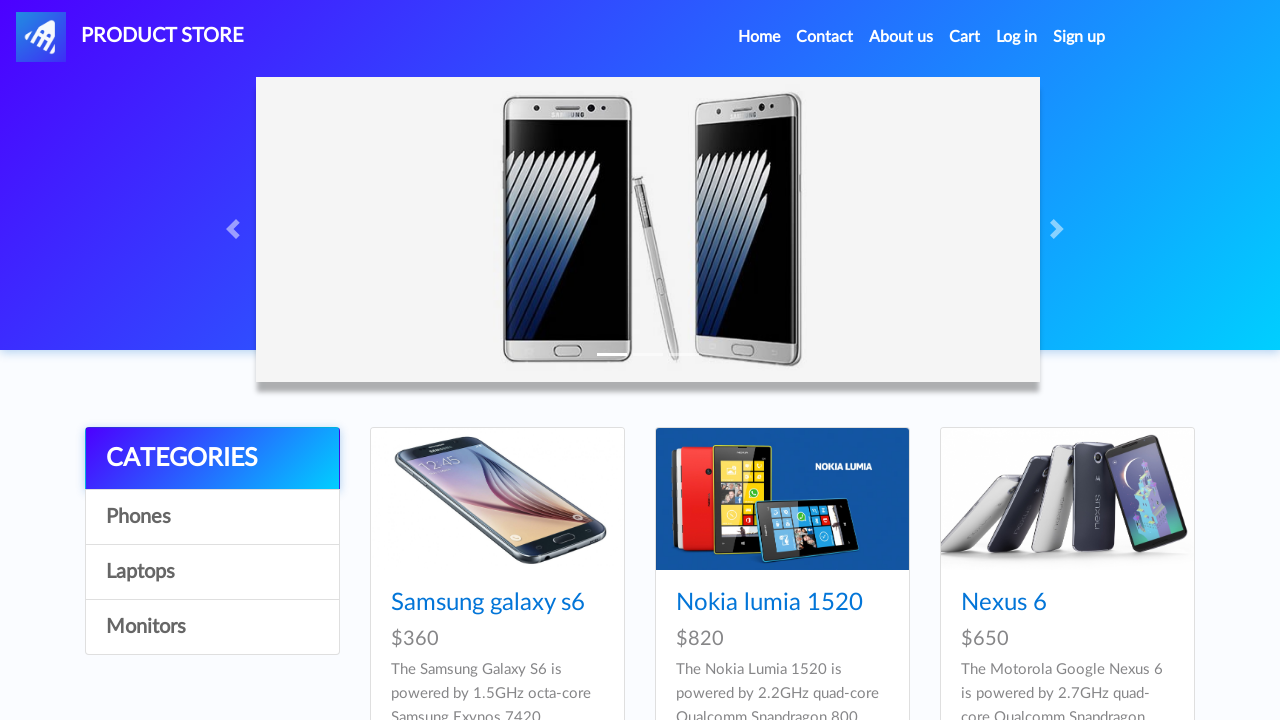

Clicked on first product at (488, 603) on .hrefch
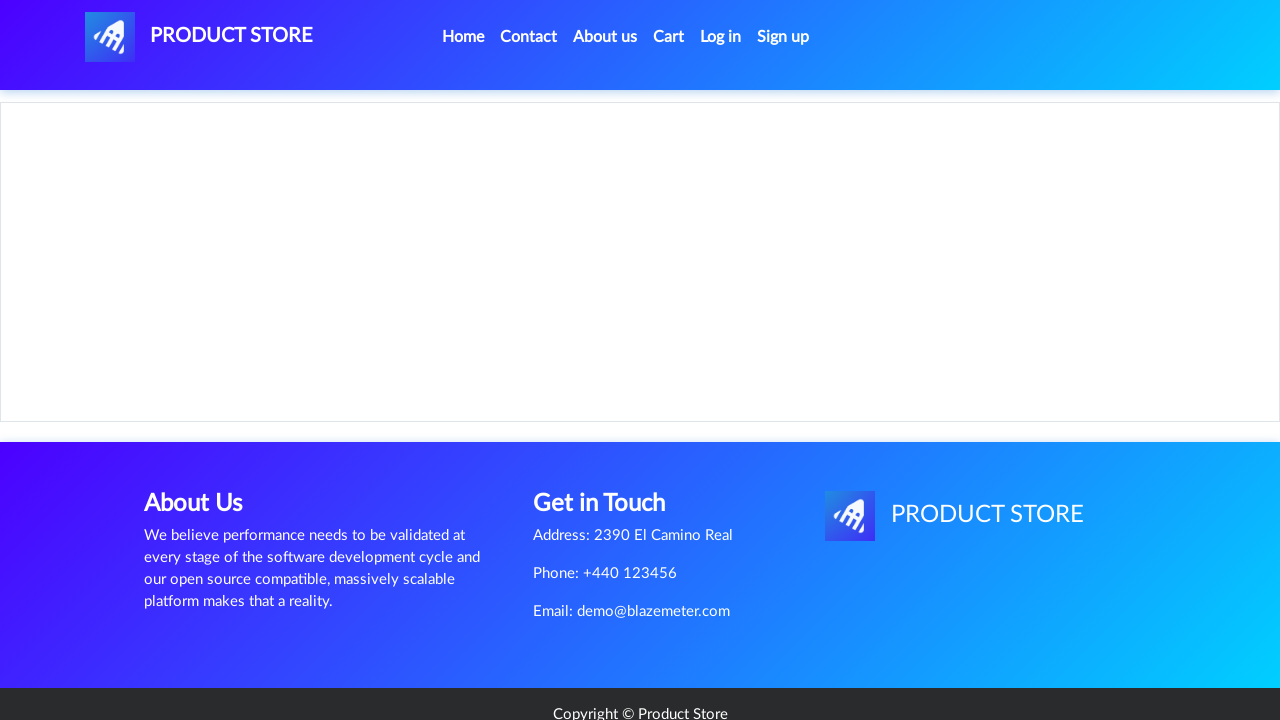

Waited for 'Add to cart' button to be visible
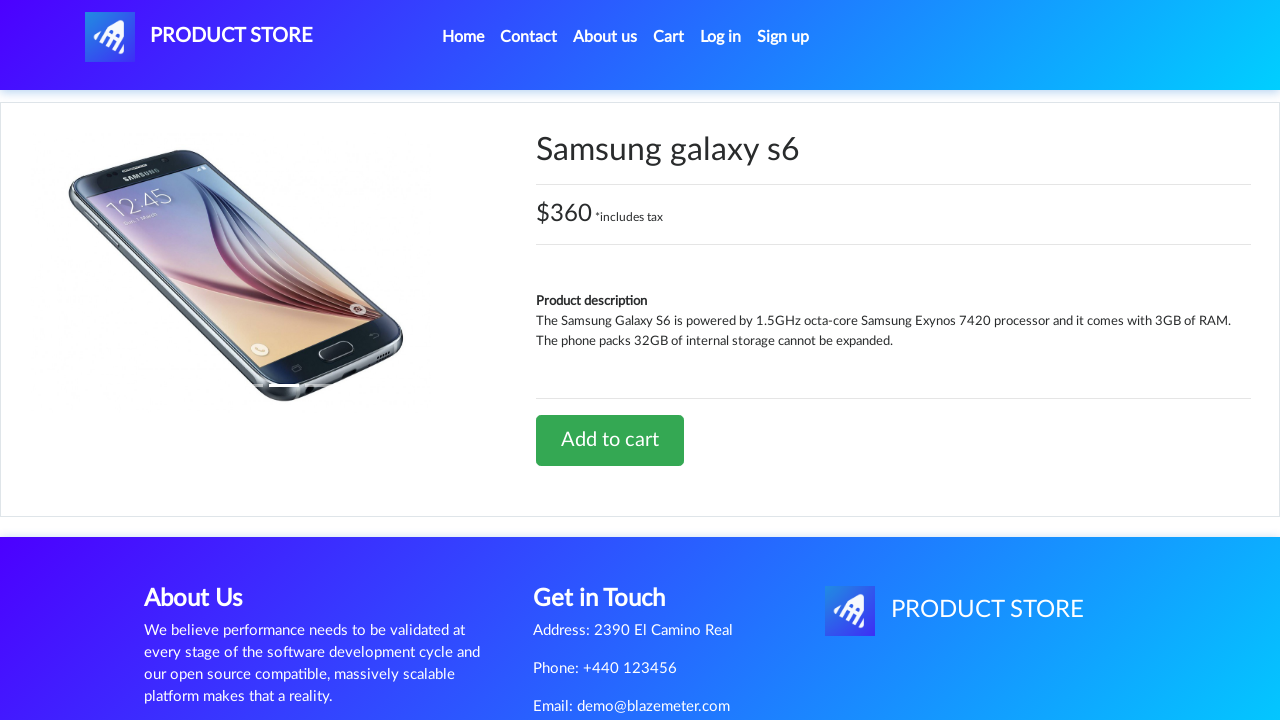

Clicked 'Add to cart' button at (610, 440) on xpath=//a[text()='Add to cart']
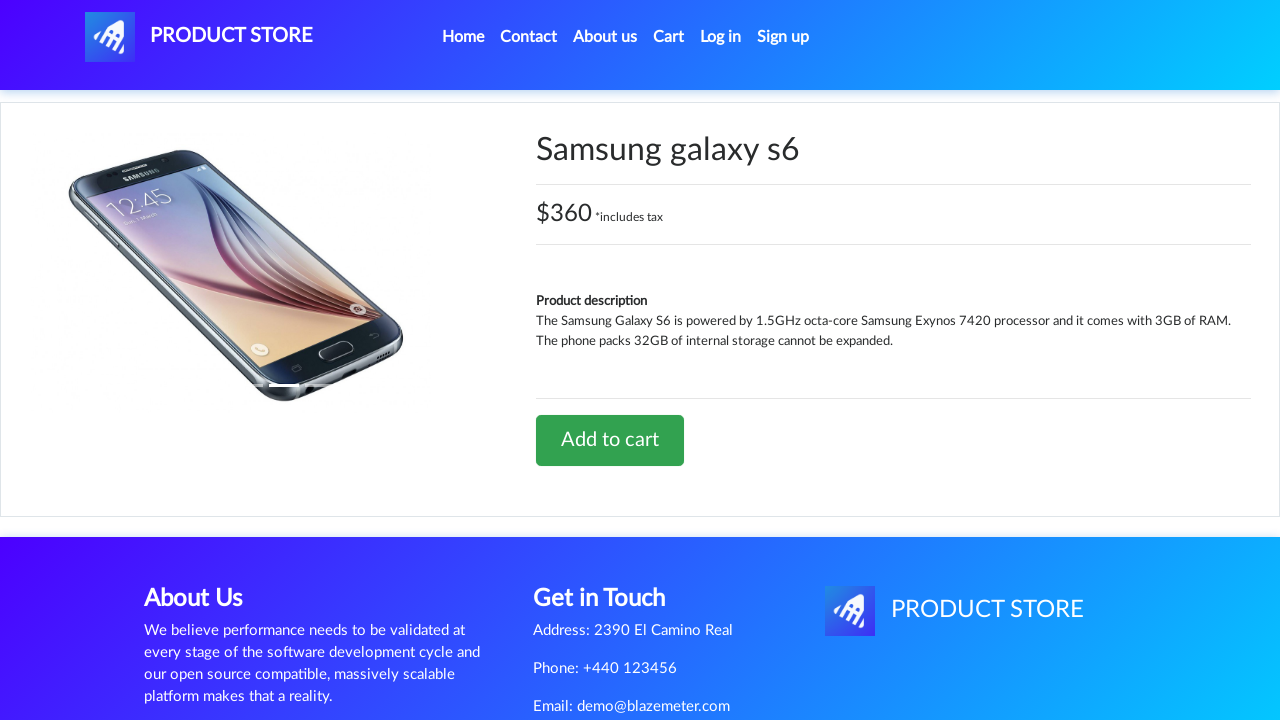

Set up dialog handler to accept alerts
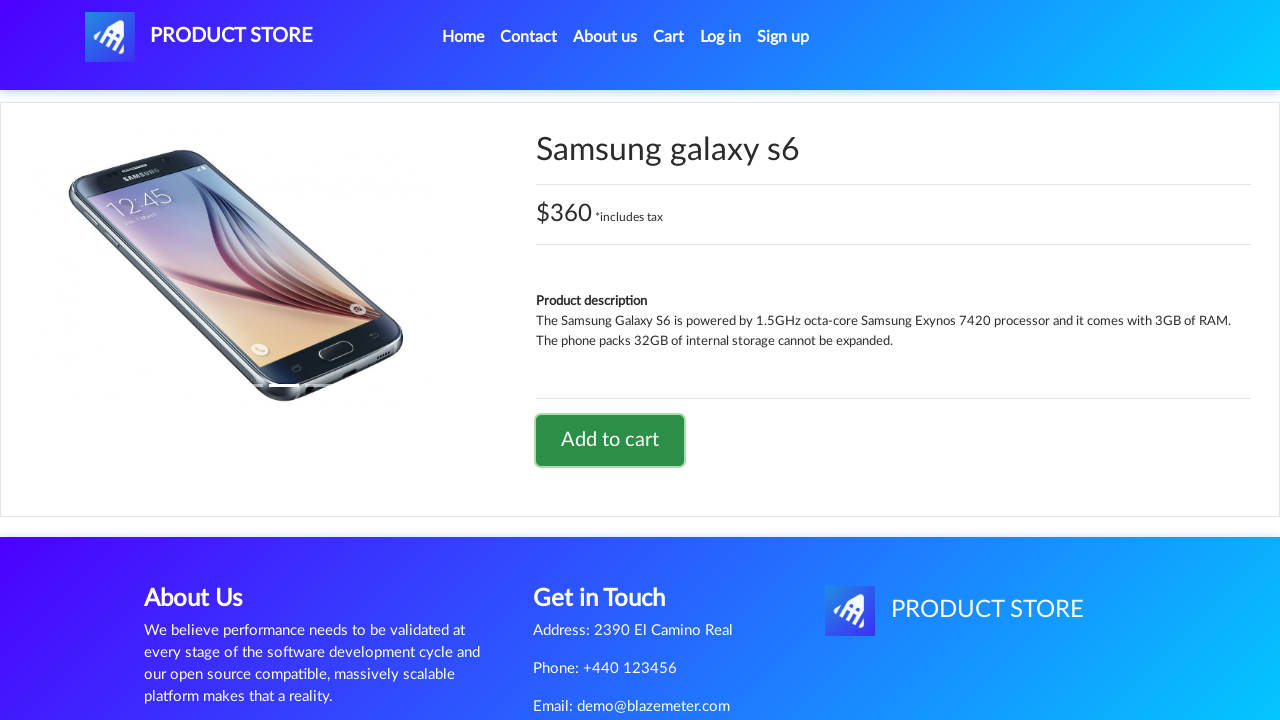

Waited for alert to appear and be handled
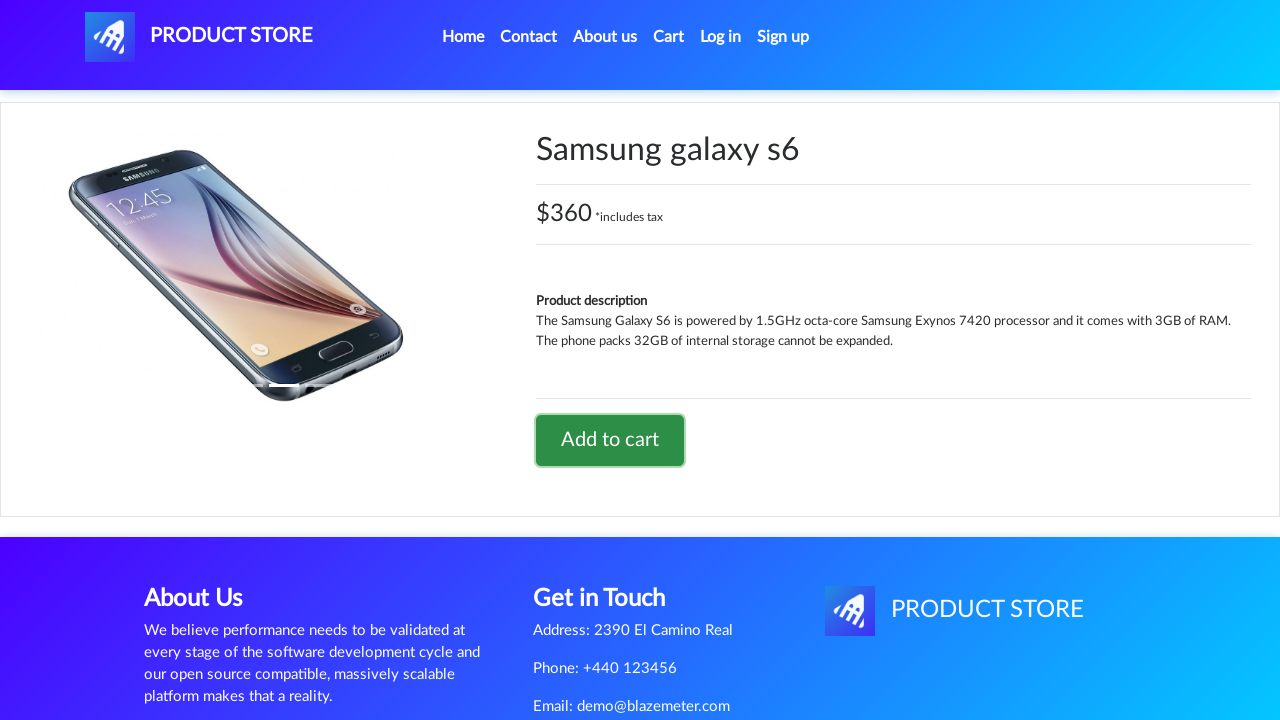

Clicked on cart icon to navigate to cart at (669, 37) on #cartur
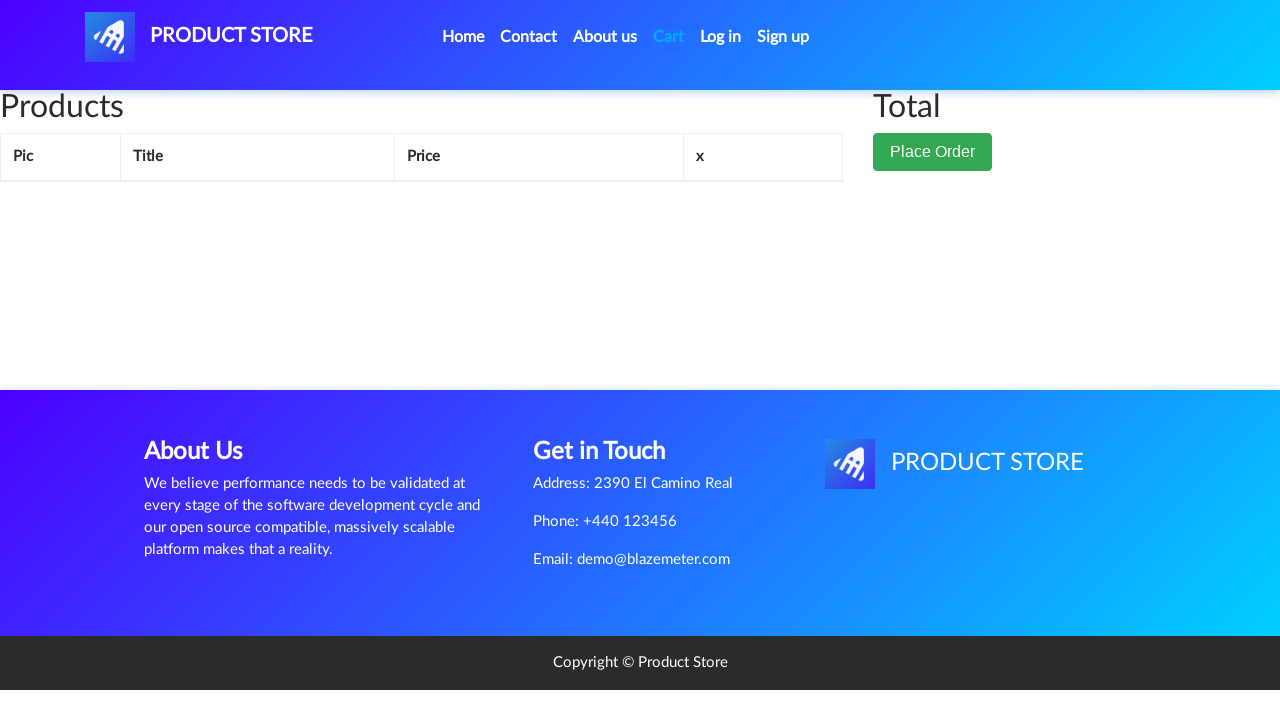

Verified cart items are displayed
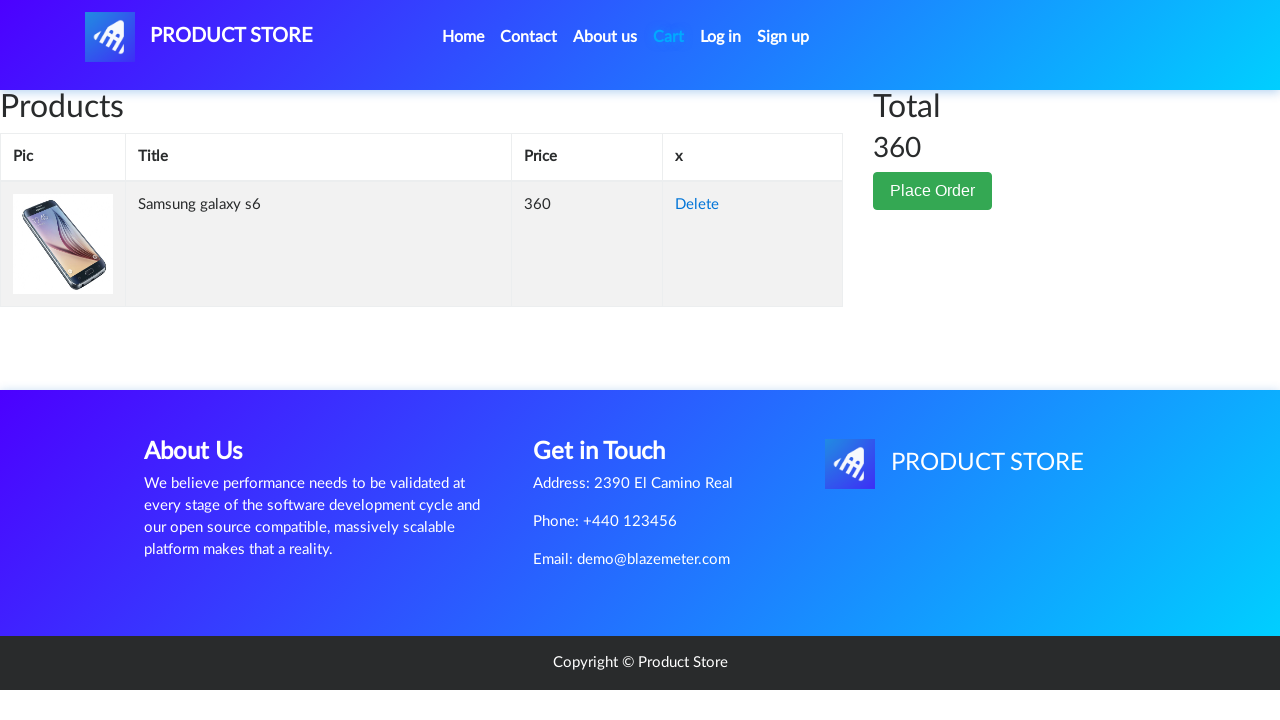

Waited for 'Place Order' button to be visible
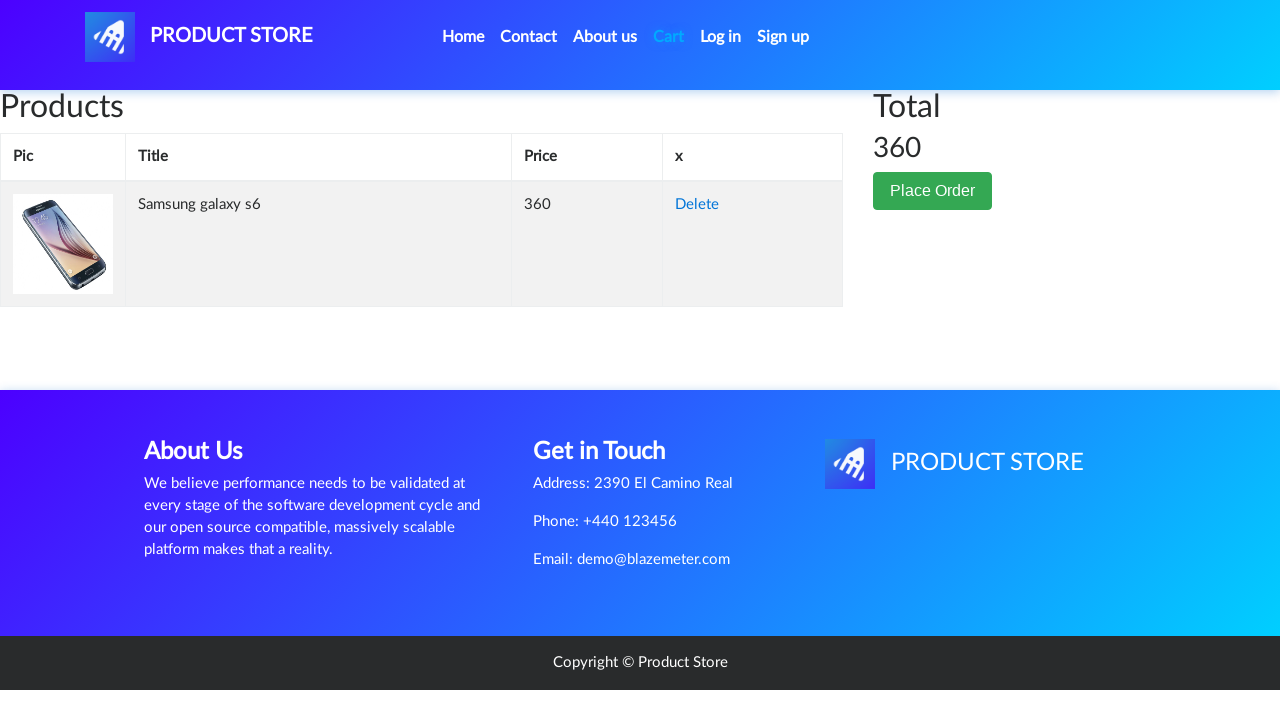

Clicked 'Place Order' button at (933, 191) on xpath=//button[text()='Place Order']
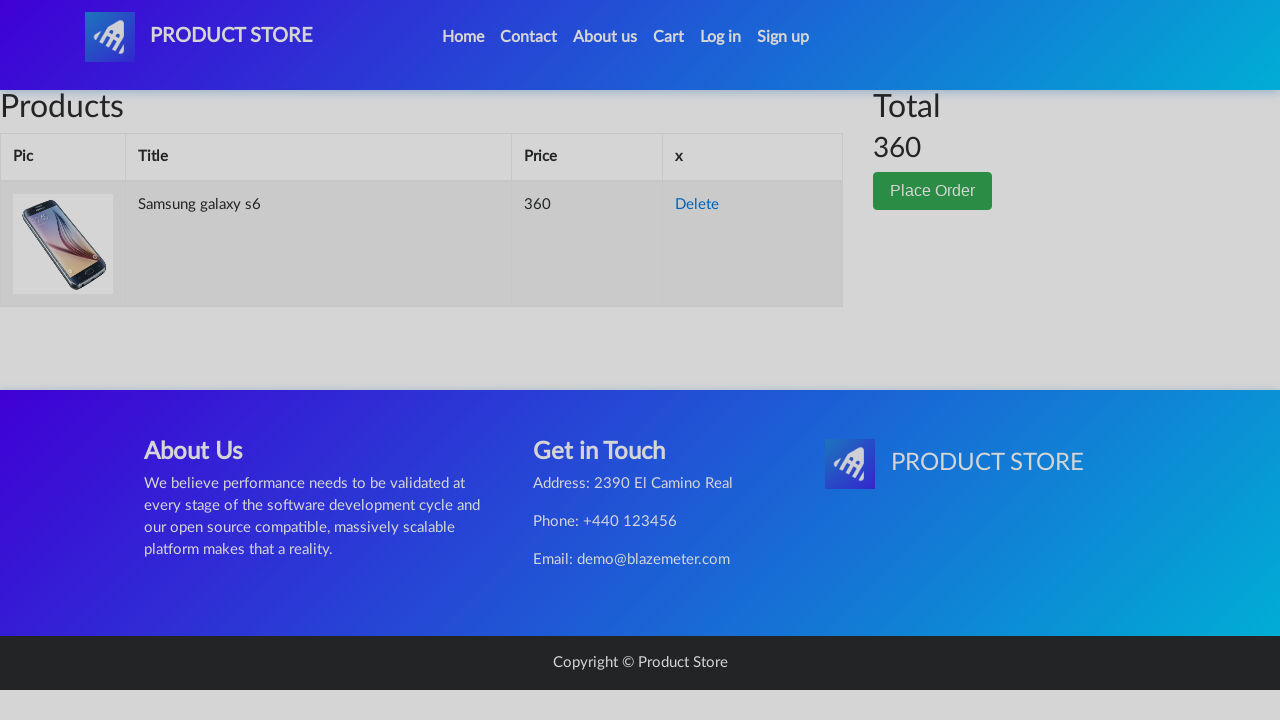

Waited for order form to be visible
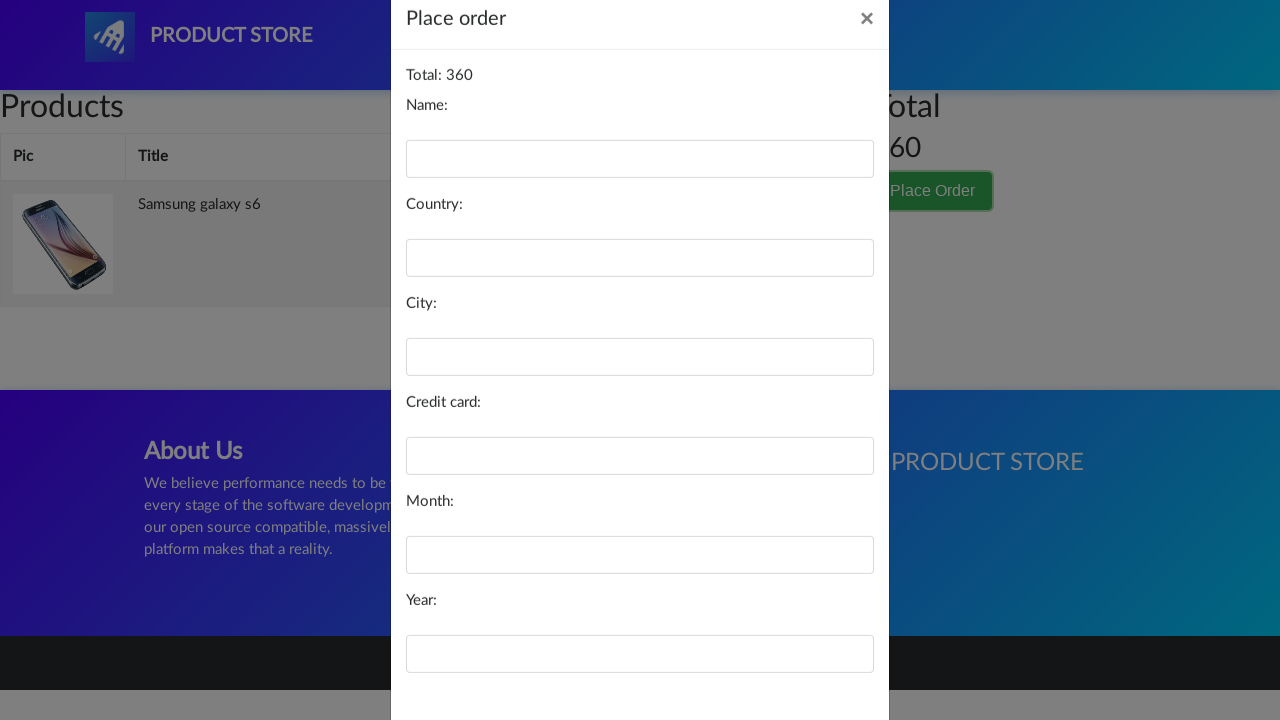

Filled name field with 'John Anderson' on #name
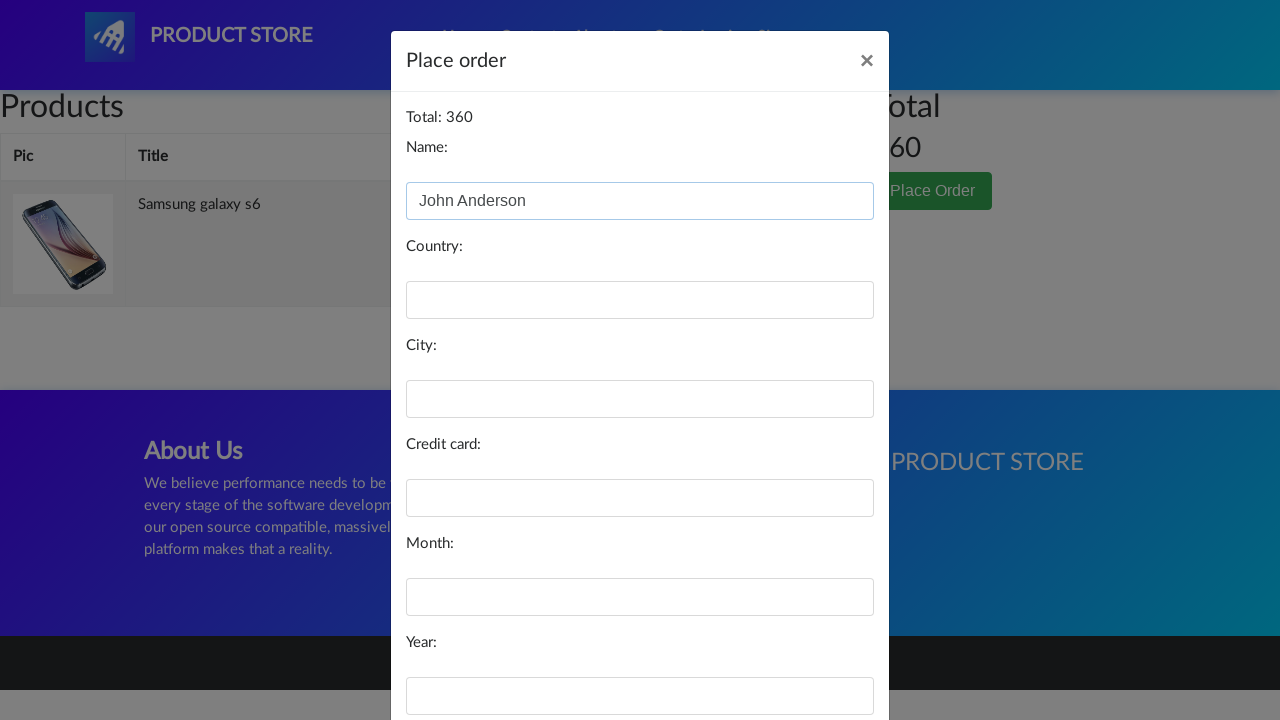

Filled country field with 'United States' on #country
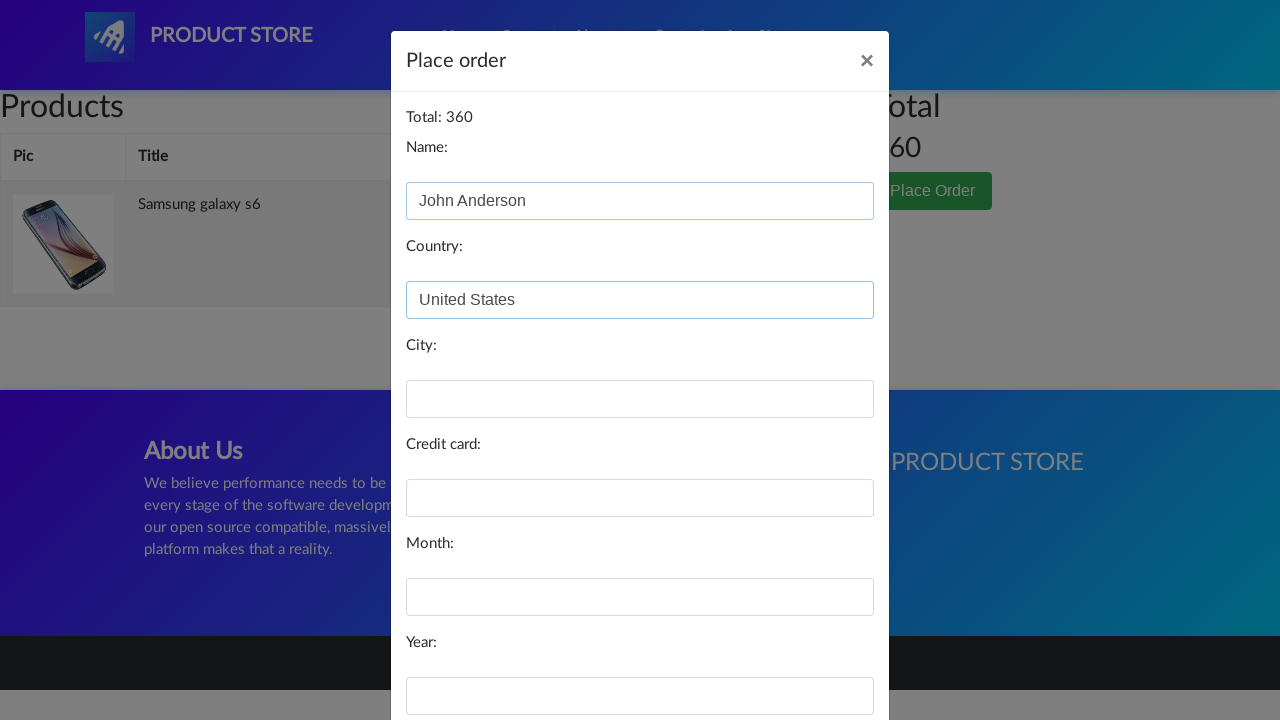

Filled city field with 'New York' on #city
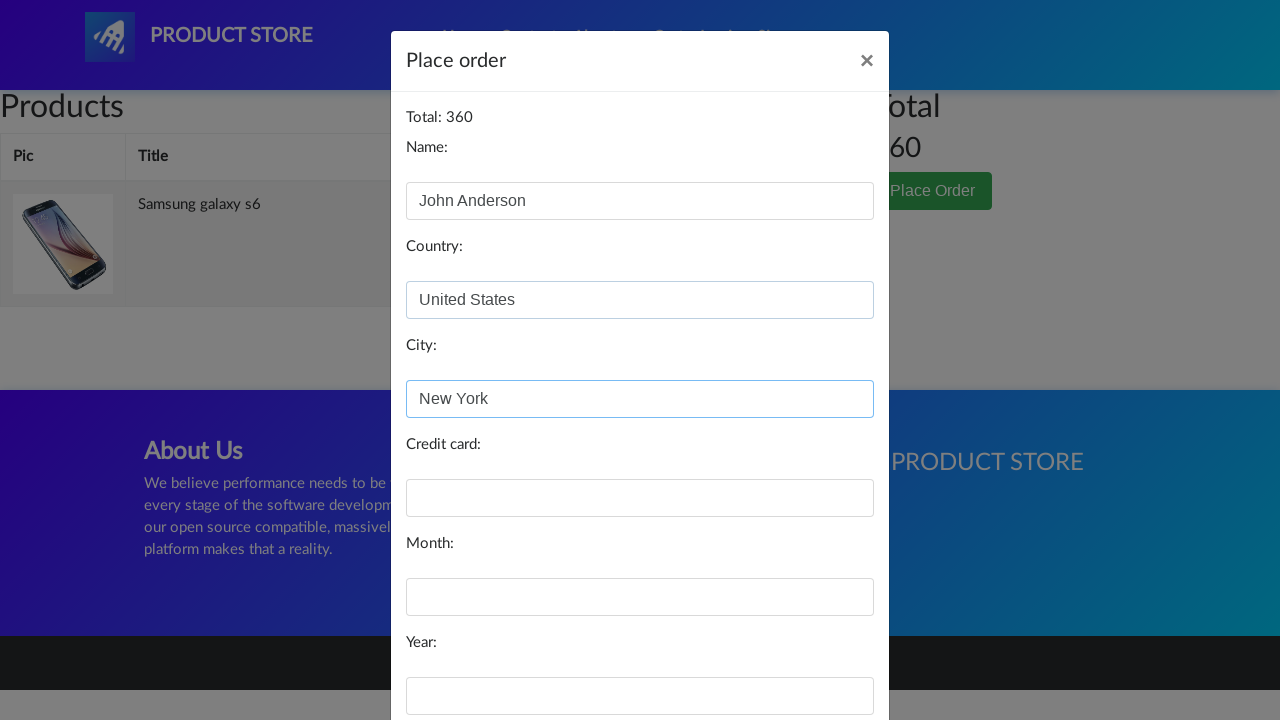

Filled card number field with test credit card on #card
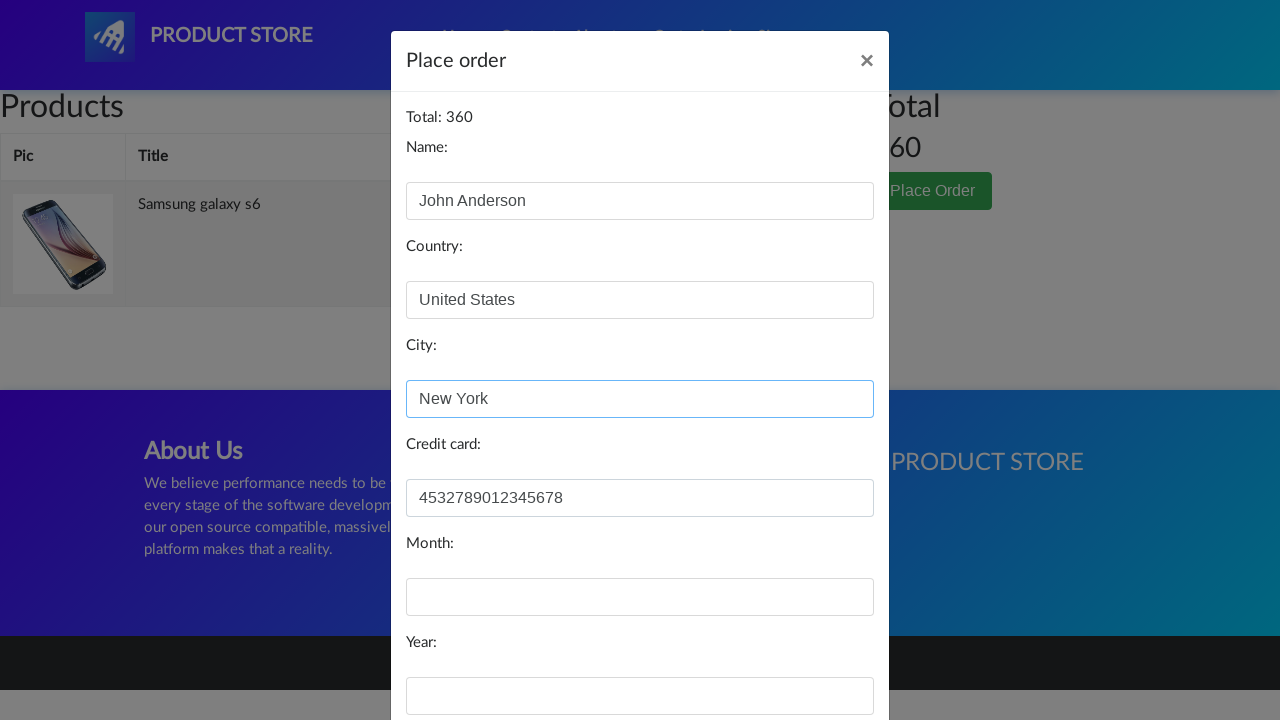

Filled month field with '12' on #month
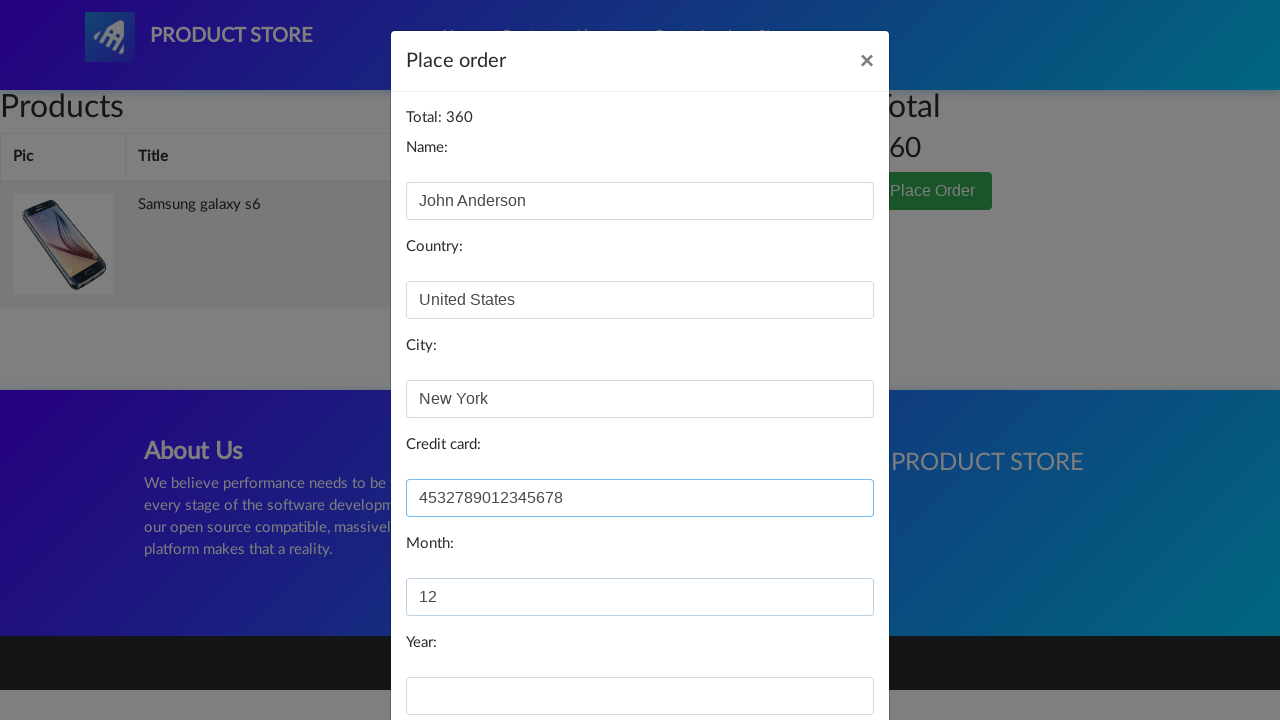

Filled year field with '2026' on #year
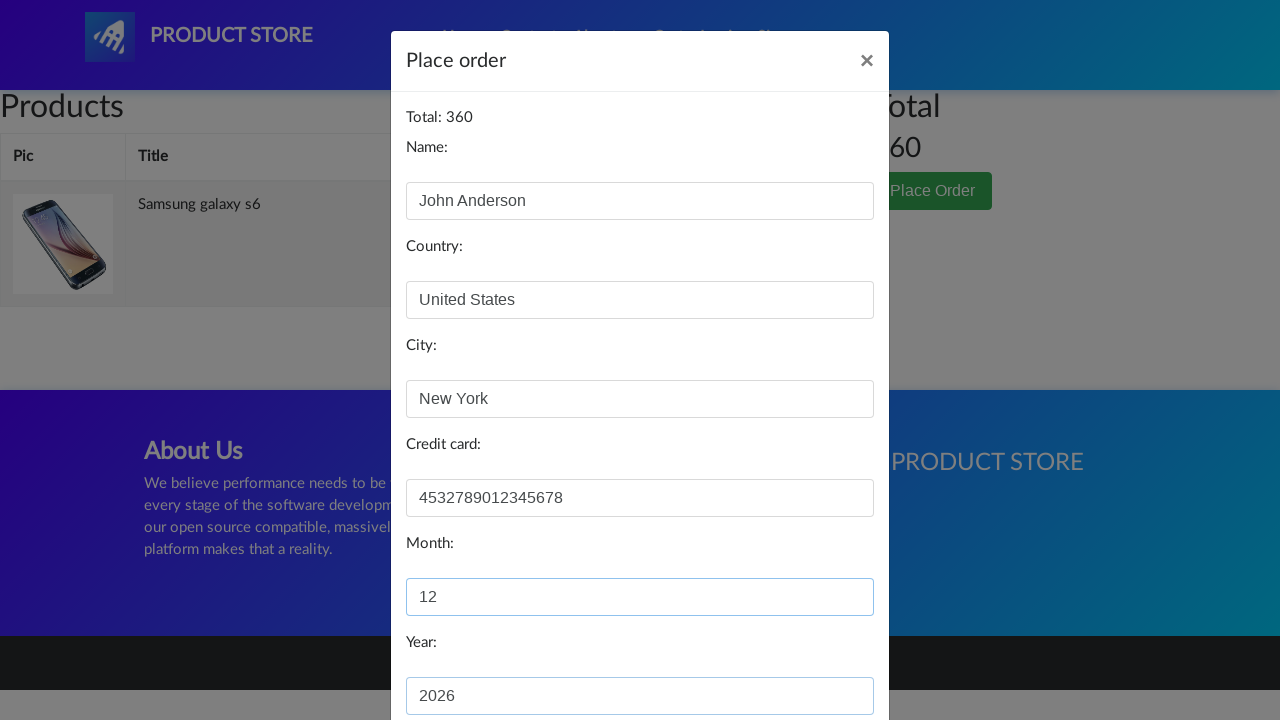

Clicked 'Purchase' button to submit order at (823, 655) on xpath=//button[text()='Purchase']
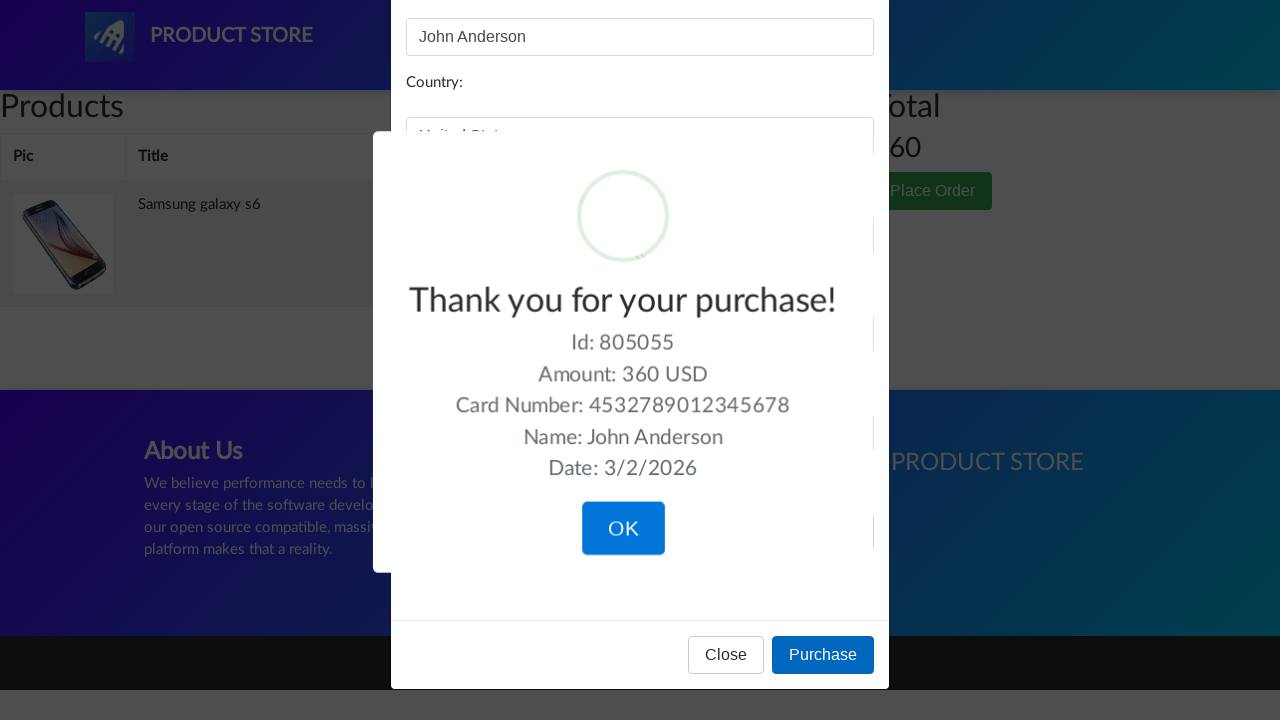

Waited for order confirmation modal to appear
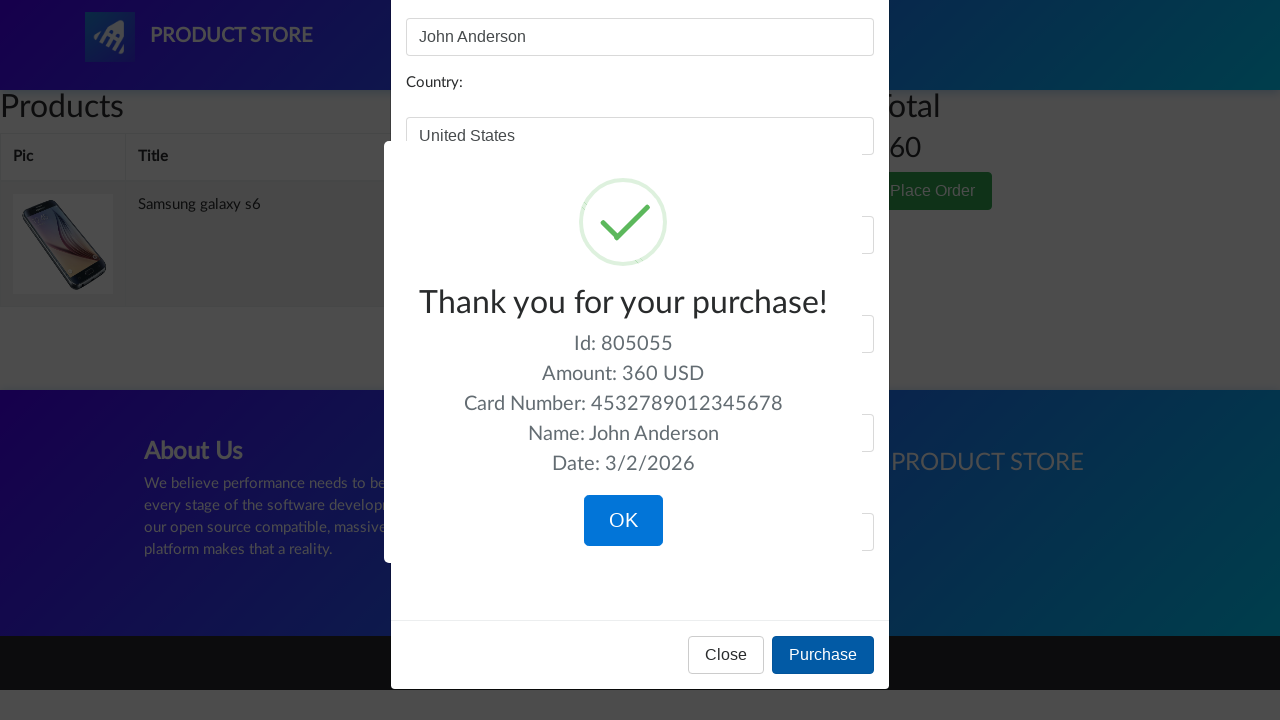

Verified 'Thank you' message in confirmation modal
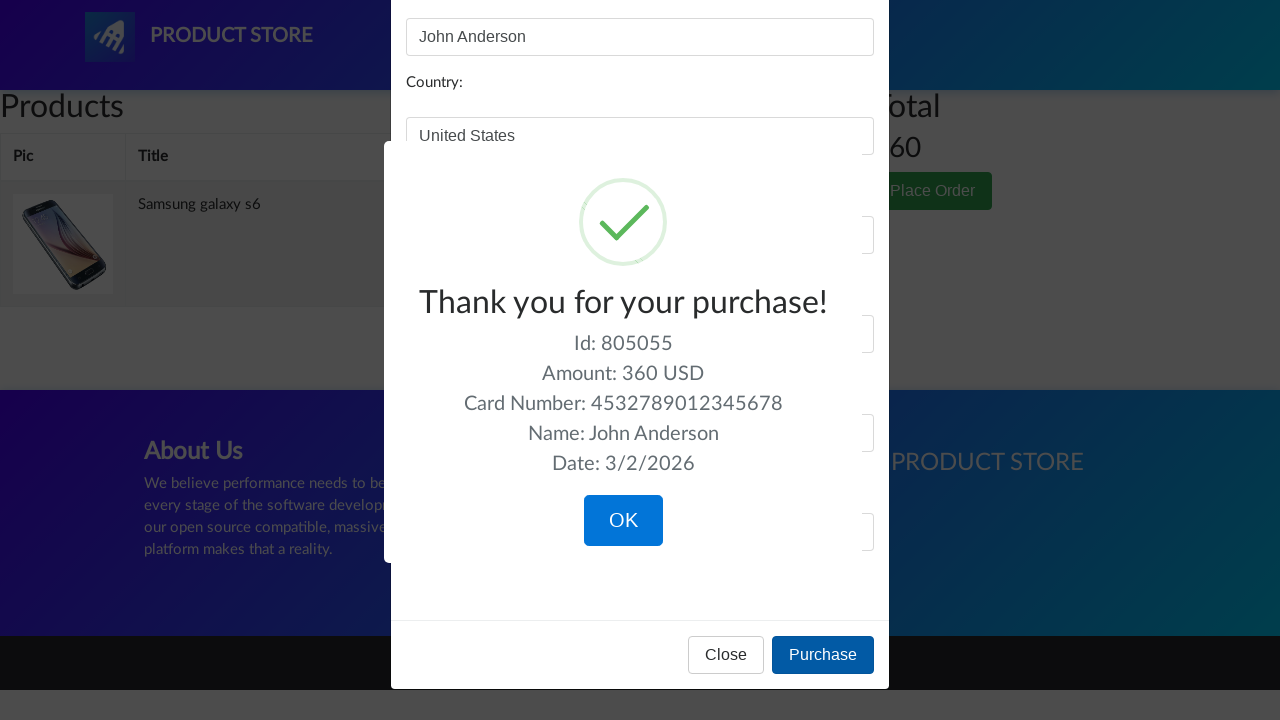

Clicked 'OK' button to close confirmation modal at (623, 521) on xpath=//button[text()='OK']
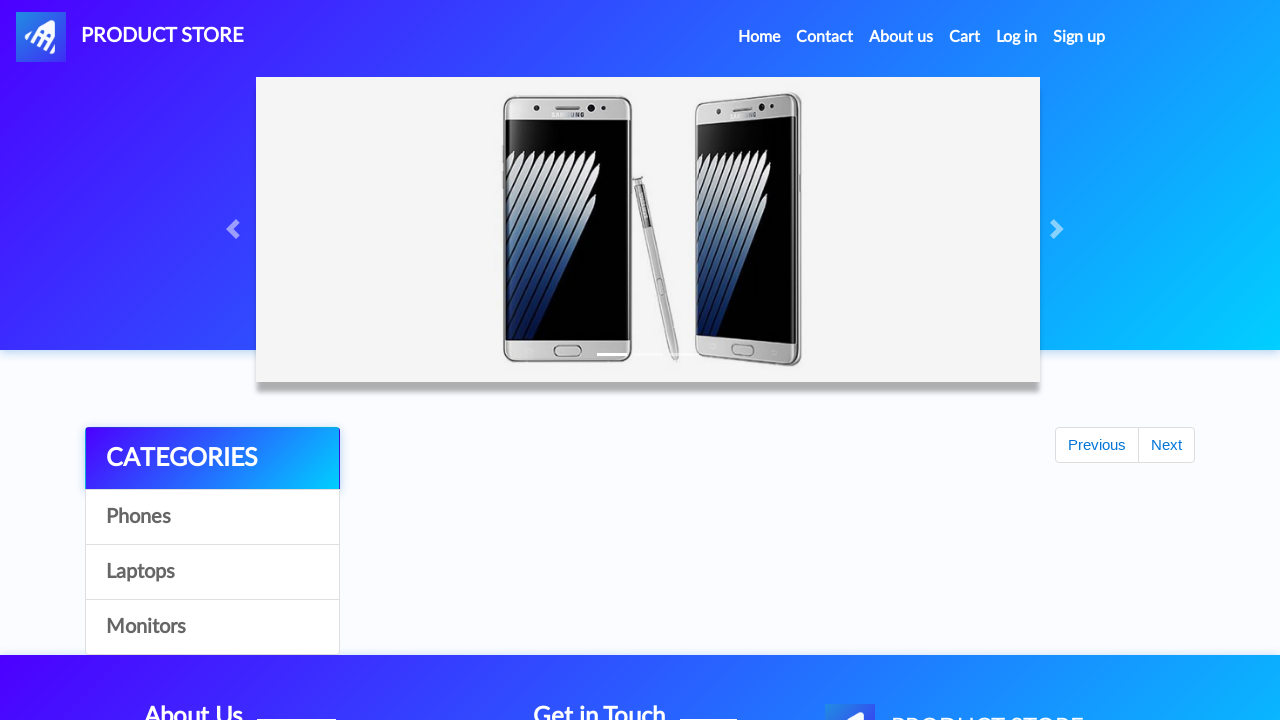

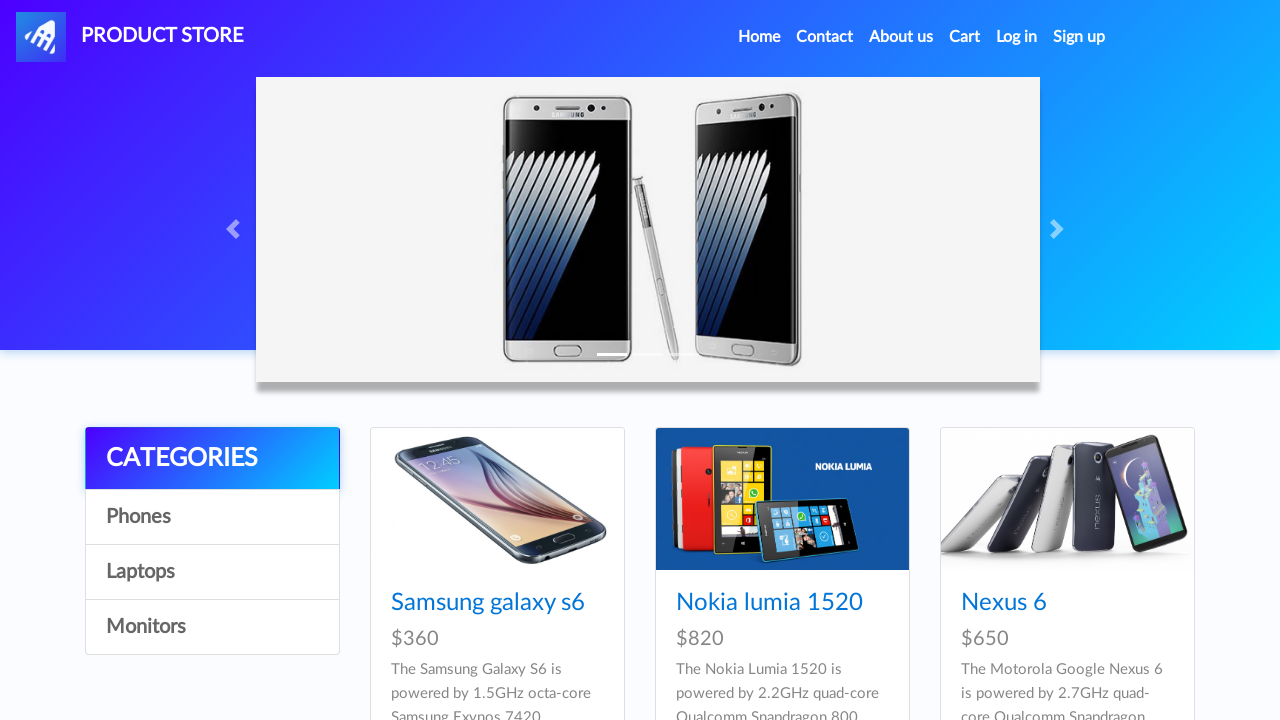